Tests dynamic loading page where element is not present initially, clicking start and waiting for the element to appear with "Hello World!" text

Starting URL: http://the-internet.herokuapp.com/dynamic_loading/2

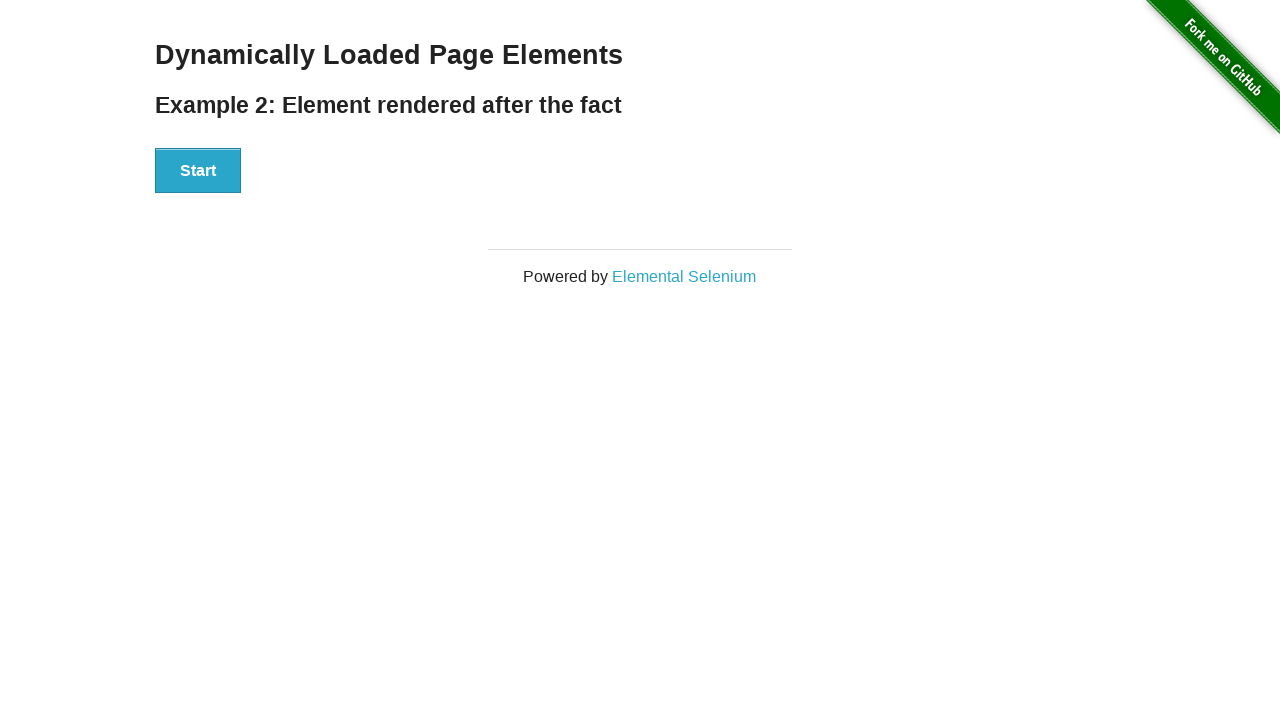

Navigated to dynamic loading page
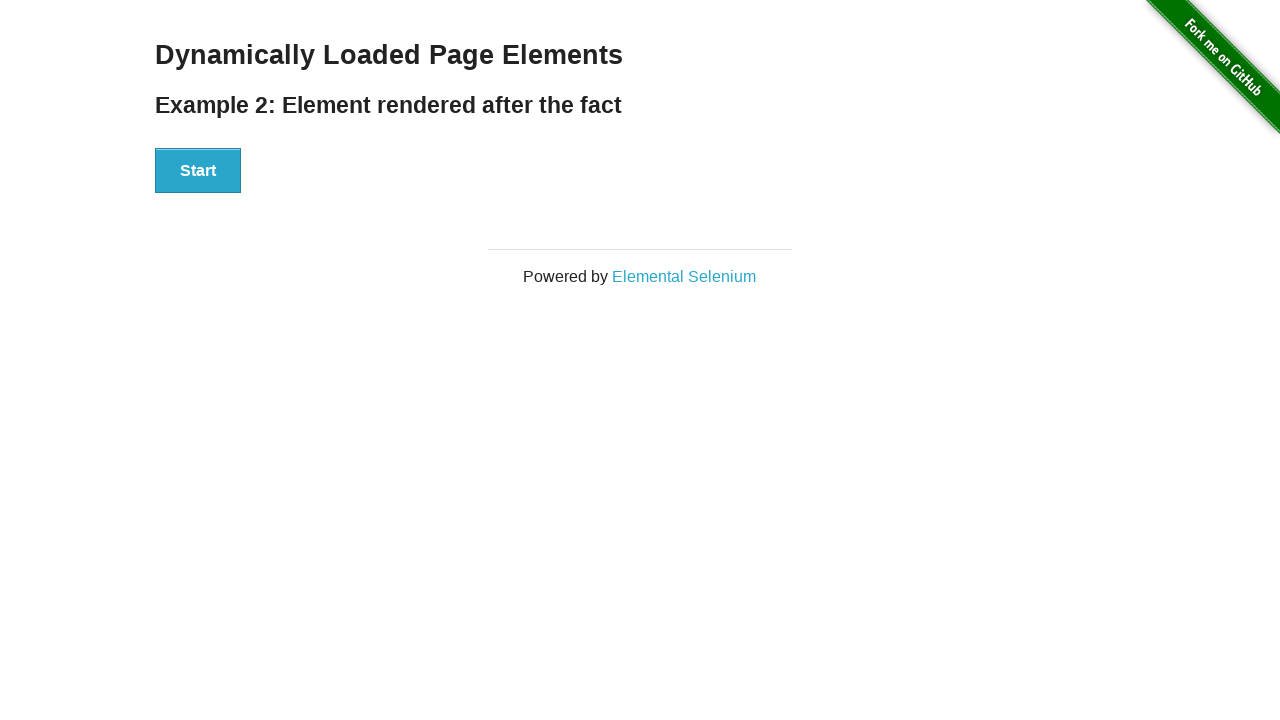

Clicked start button to begin loading at (198, 171) on xpath=//div[@id='start']/button
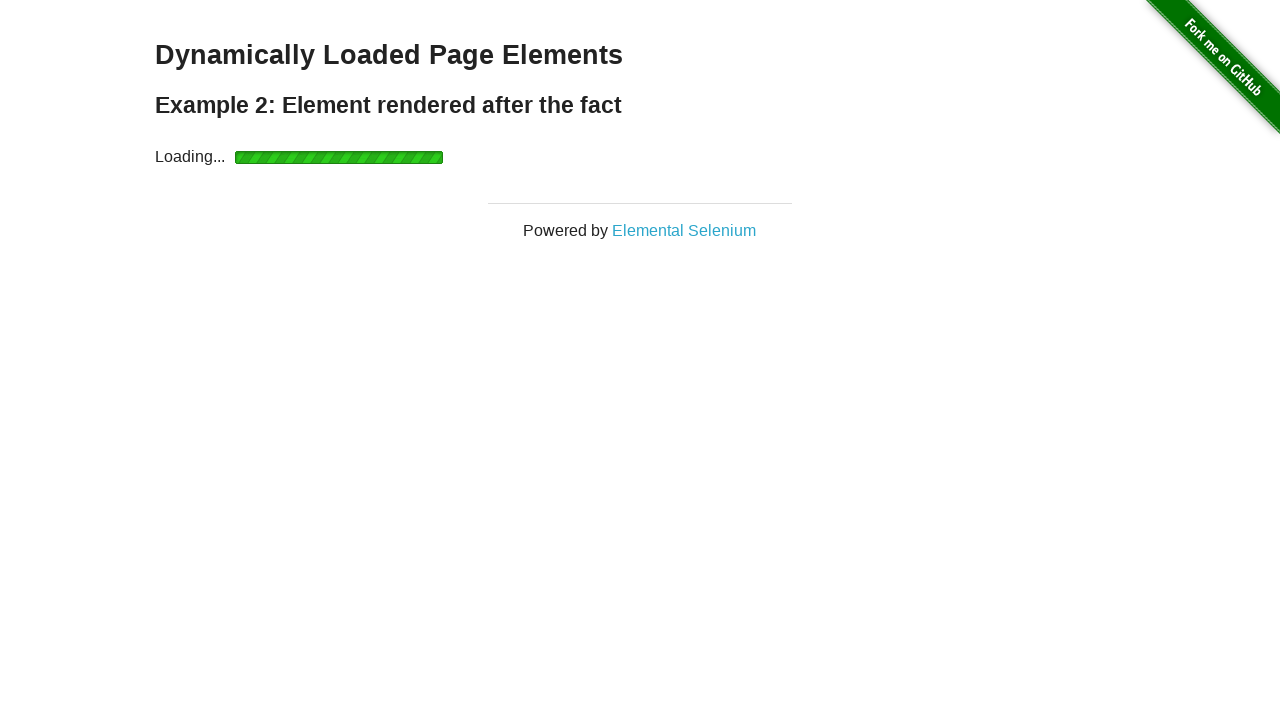

Element with 'Hello World!' text appeared after dynamic loading
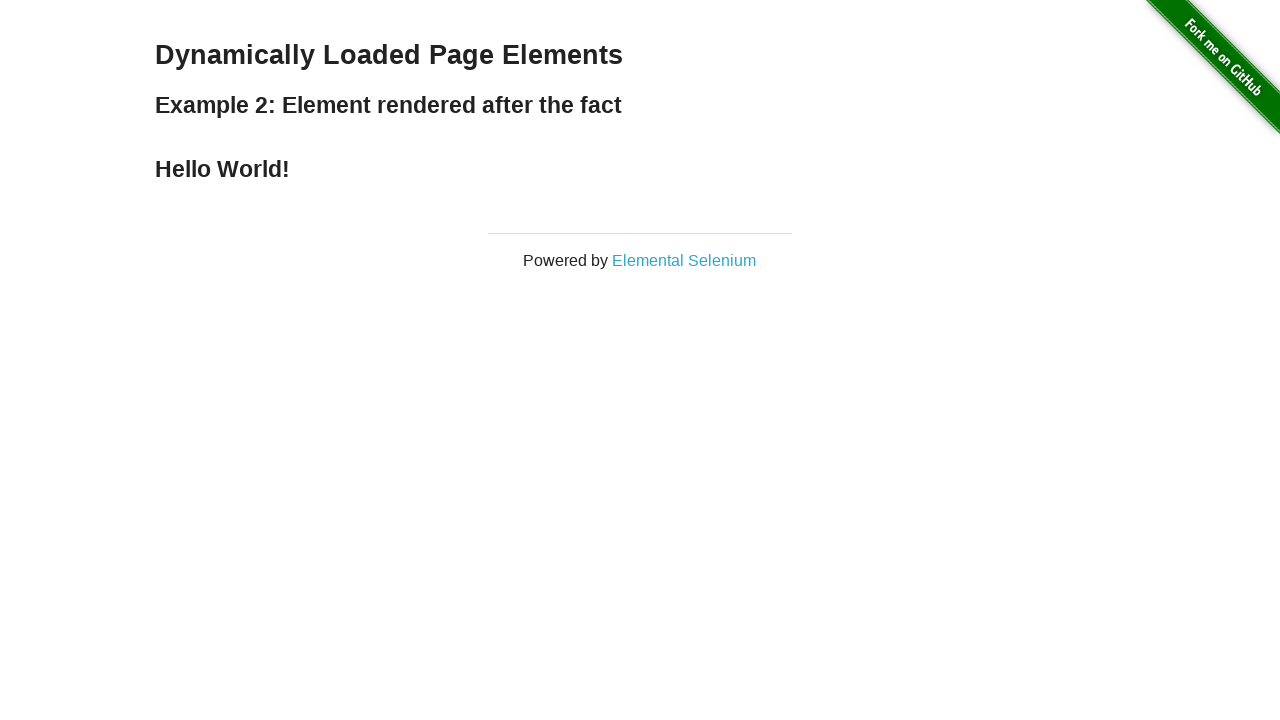

Located finish element
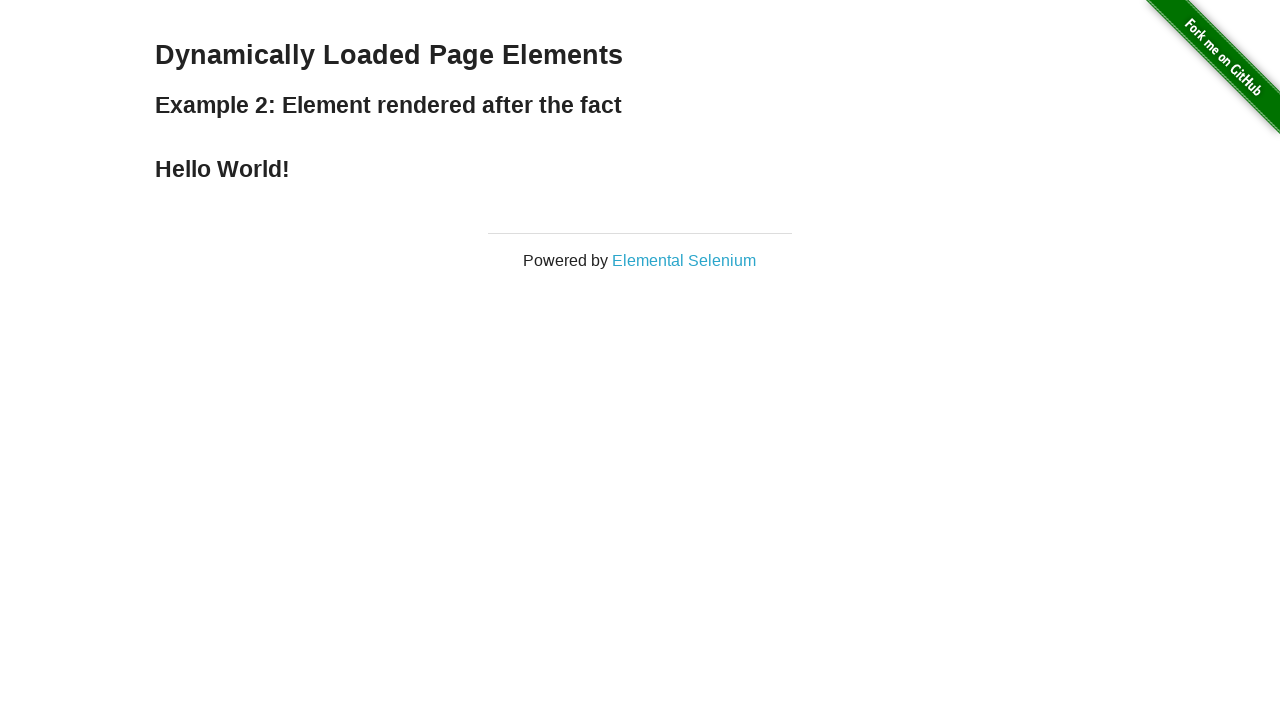

Verified 'Hello World!' text is present in finish element
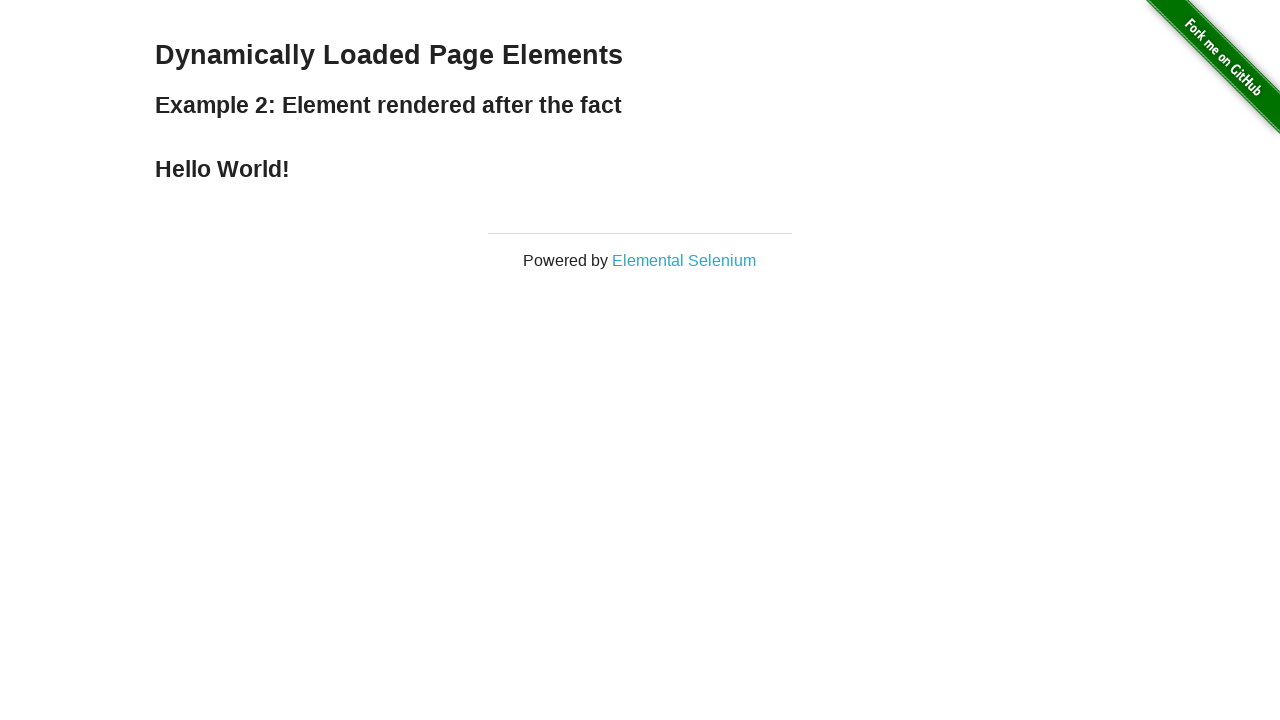

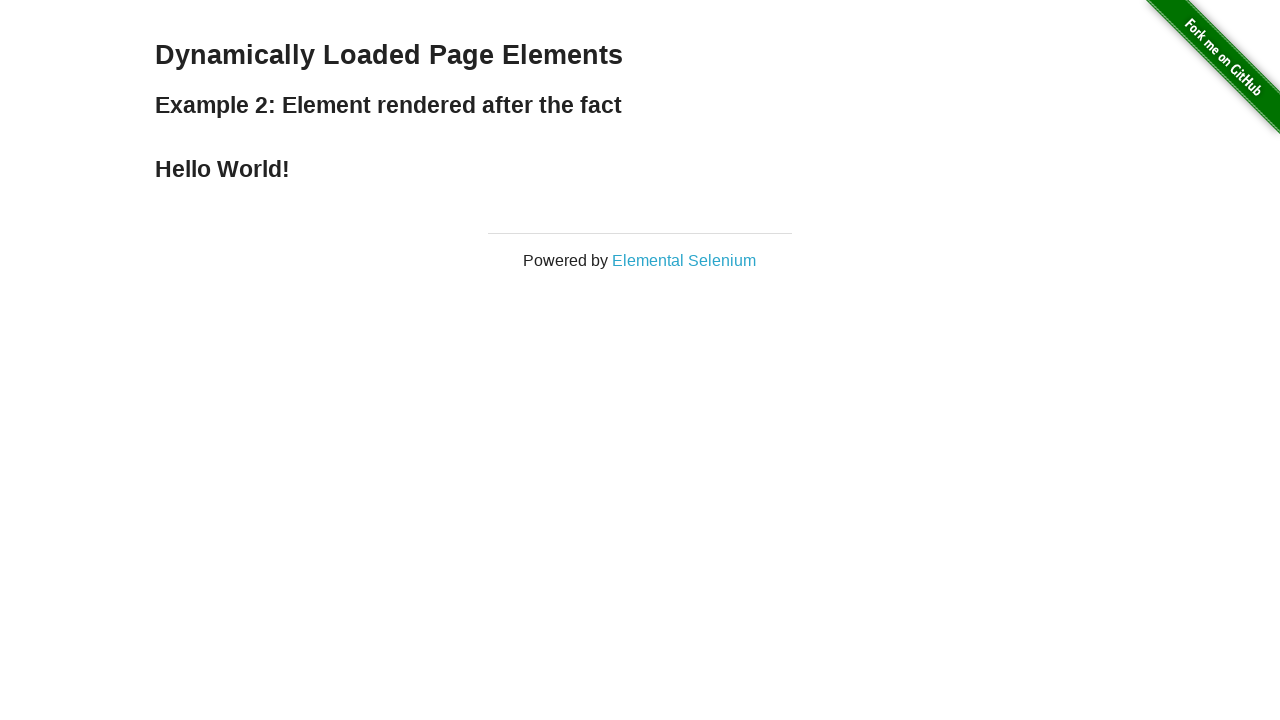